Tests XPath locator strategies on an automation practice page by locating header buttons using following-sibling and parent axis selectors, verifying the elements are accessible.

Starting URL: https://rahulshettyacademy.com/AutomationPractice/

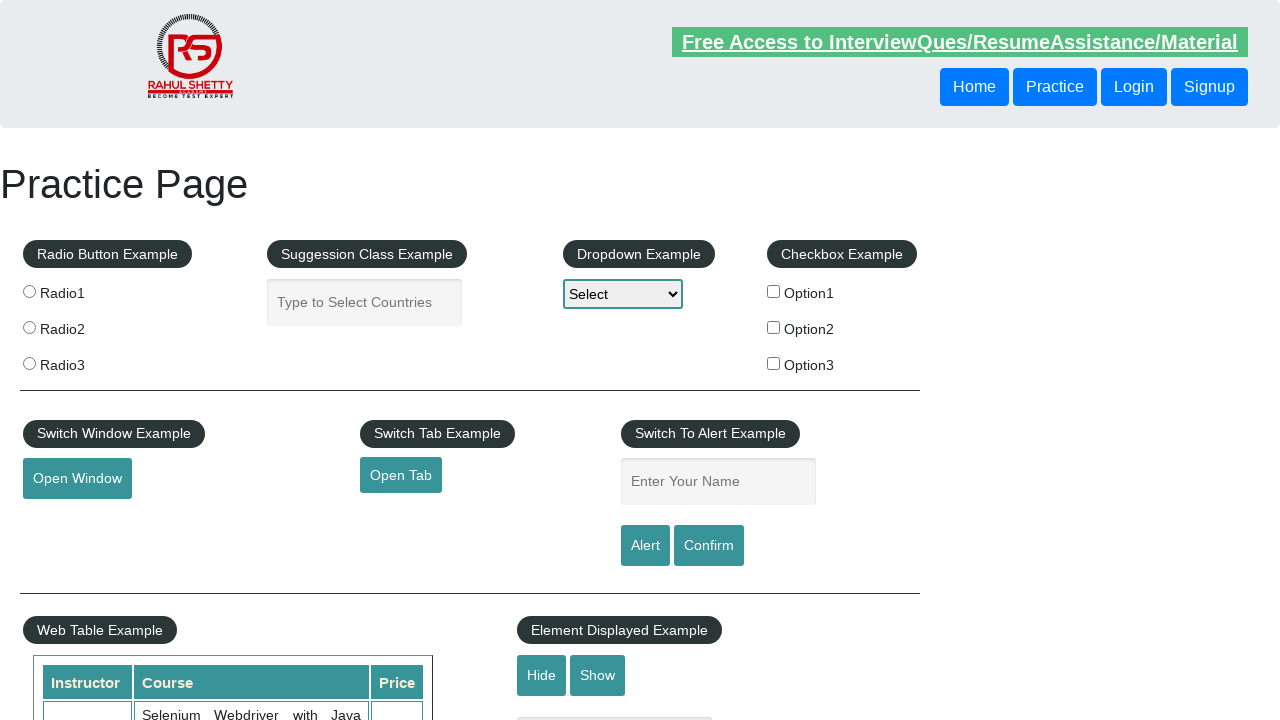

Navigated to automation practice page
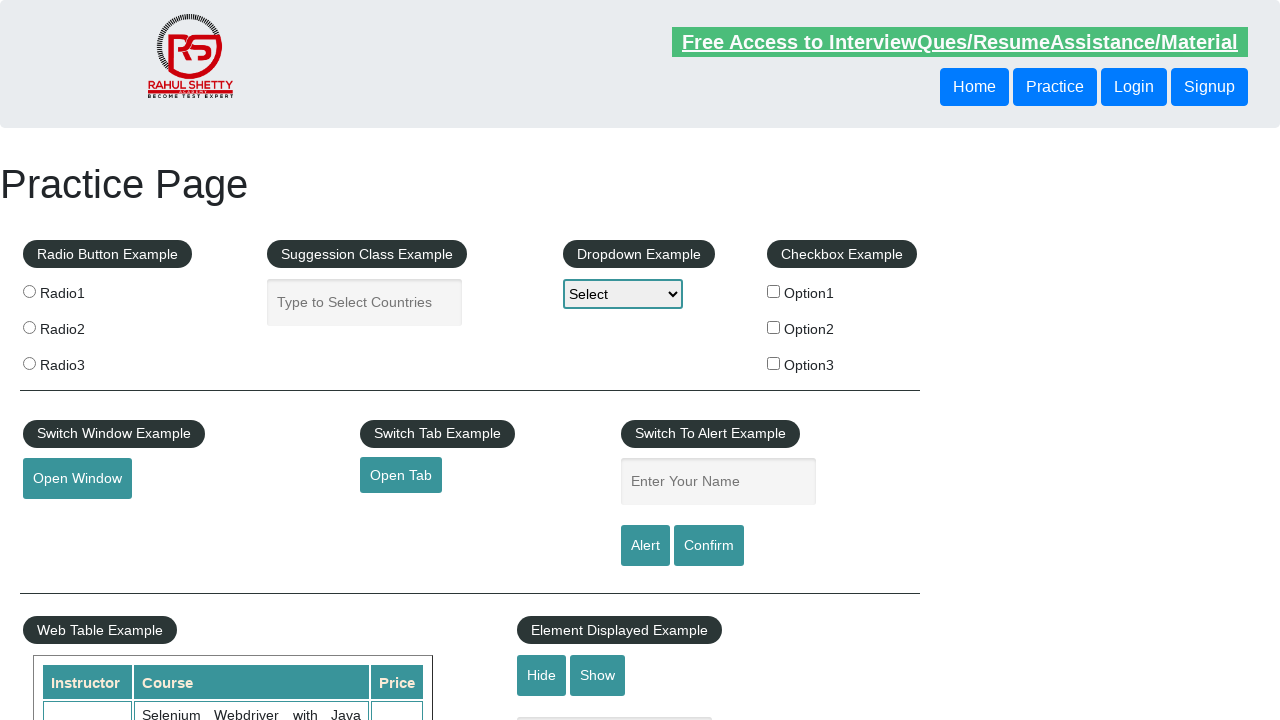

Located button using following-sibling XPath axis
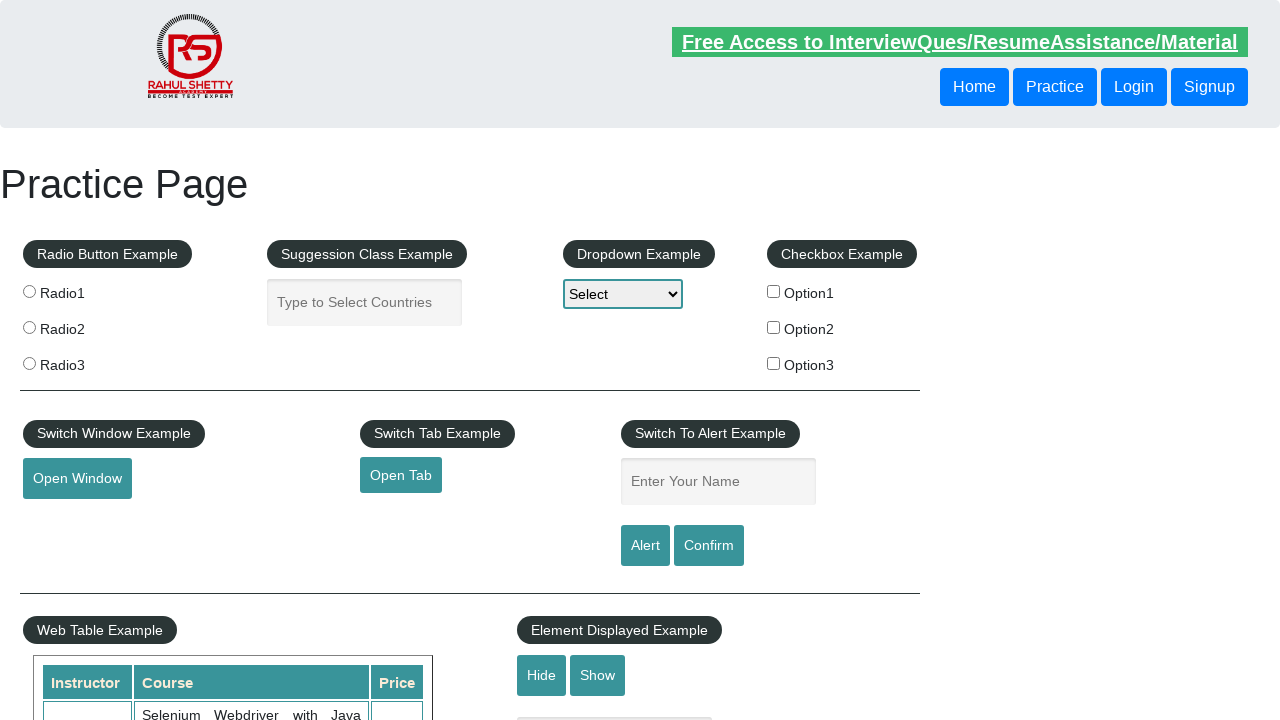

Verified button located by following-sibling is visible
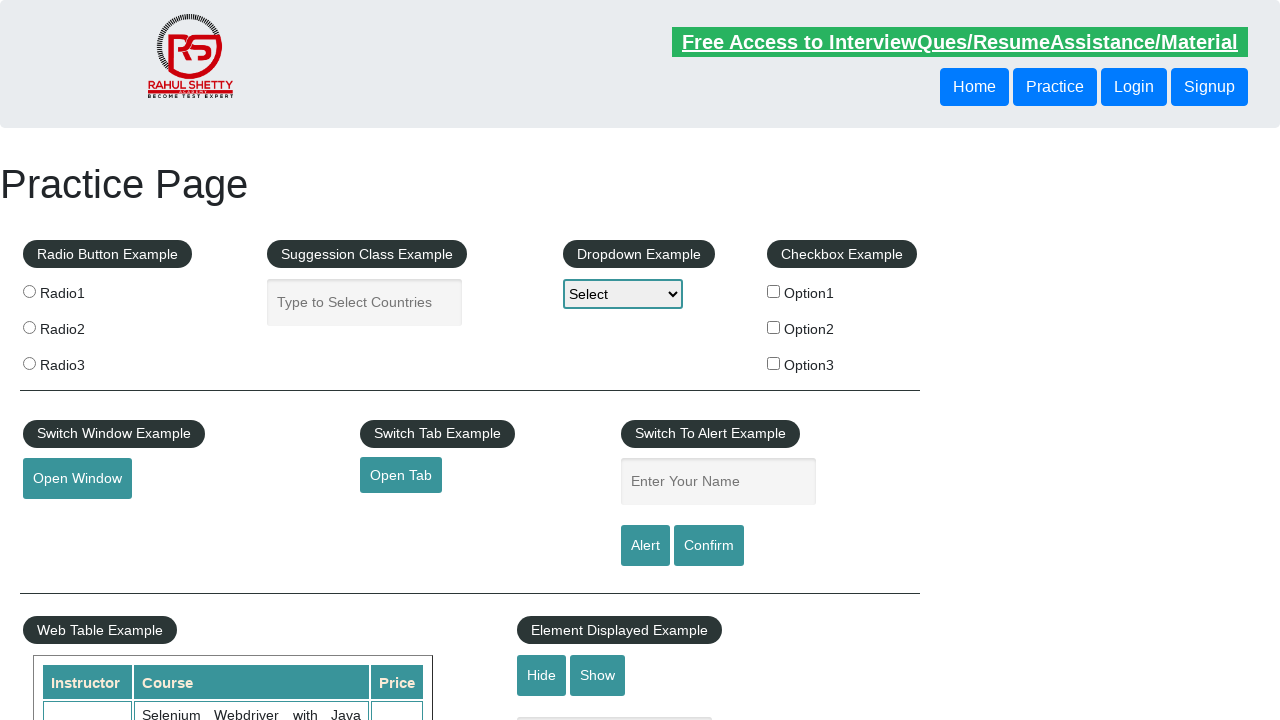

Located button using parent XPath axis
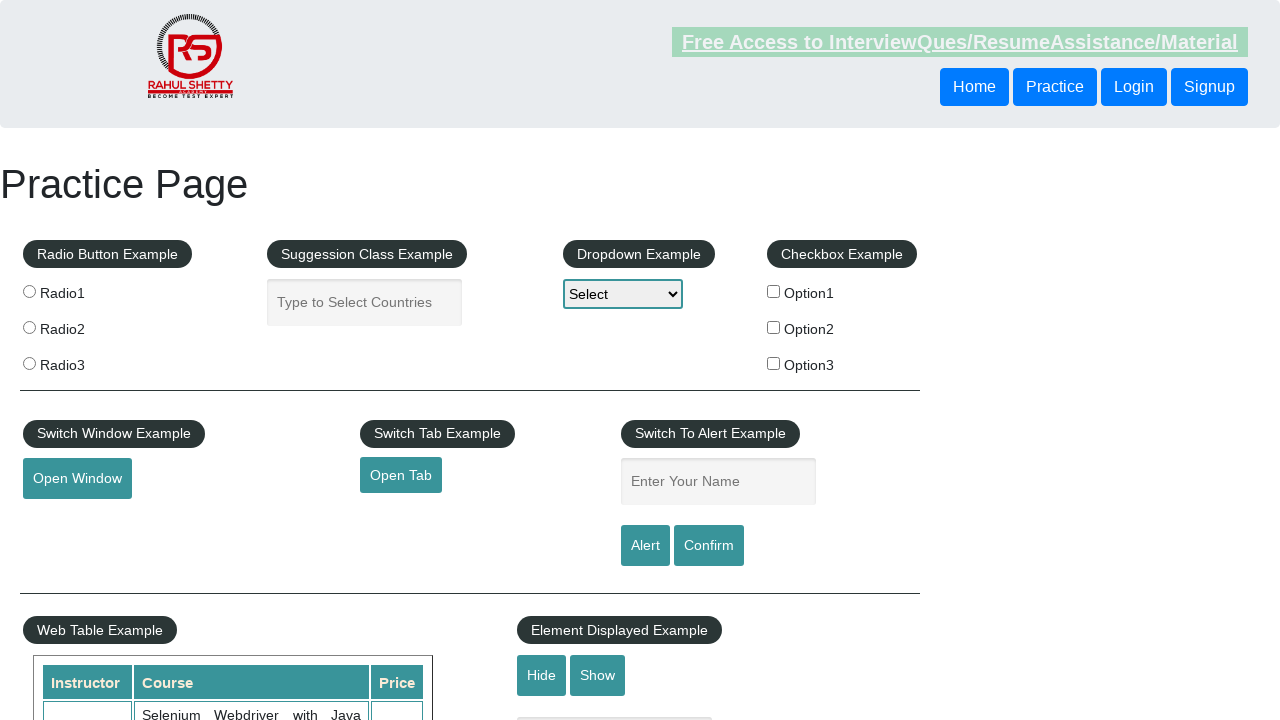

Verified button located by parent axis is visible
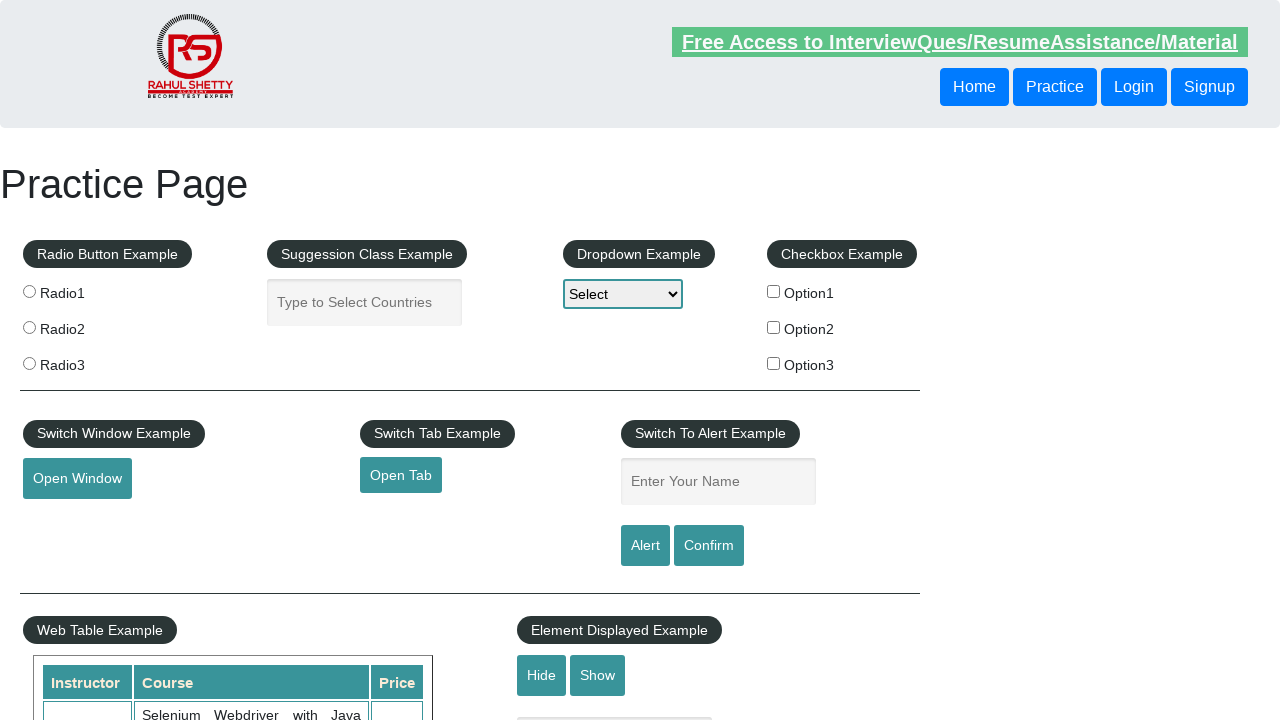

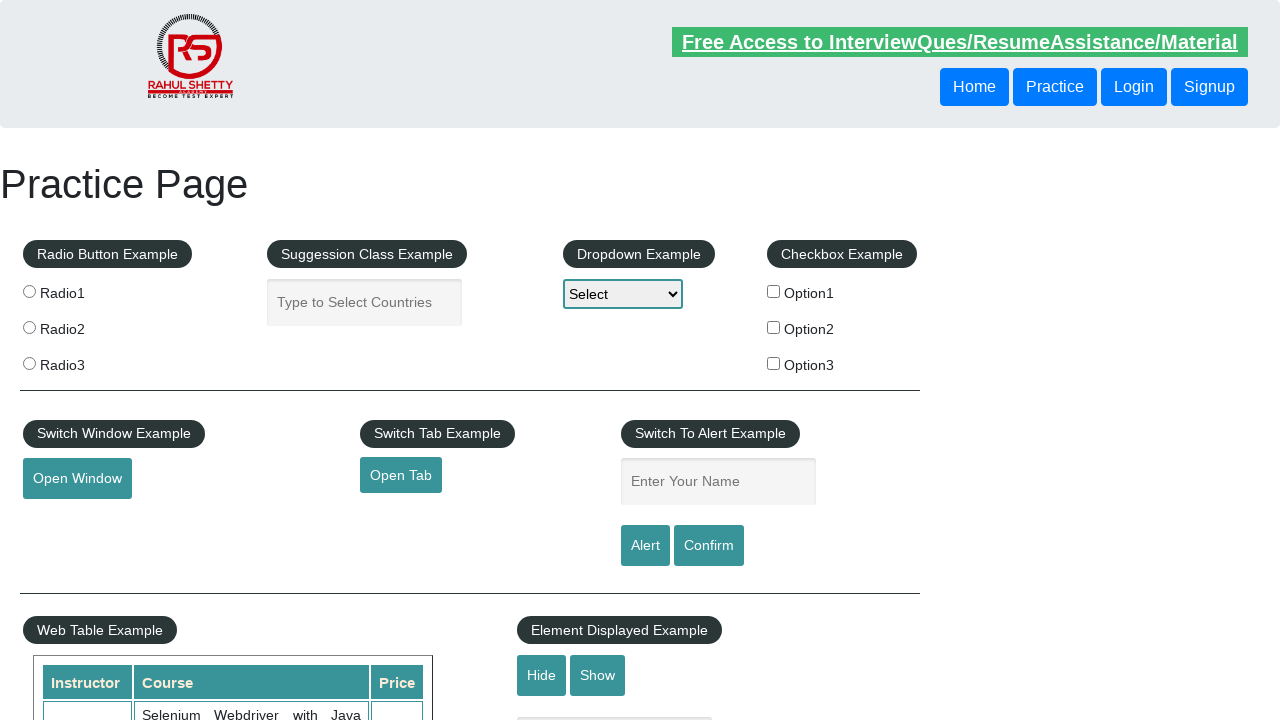